Tests ascending order sorting on a data table with attributes (table2) by clicking the dues column header and verifying the column is sorted in ascending order.

Starting URL: http://the-internet.herokuapp.com/tables

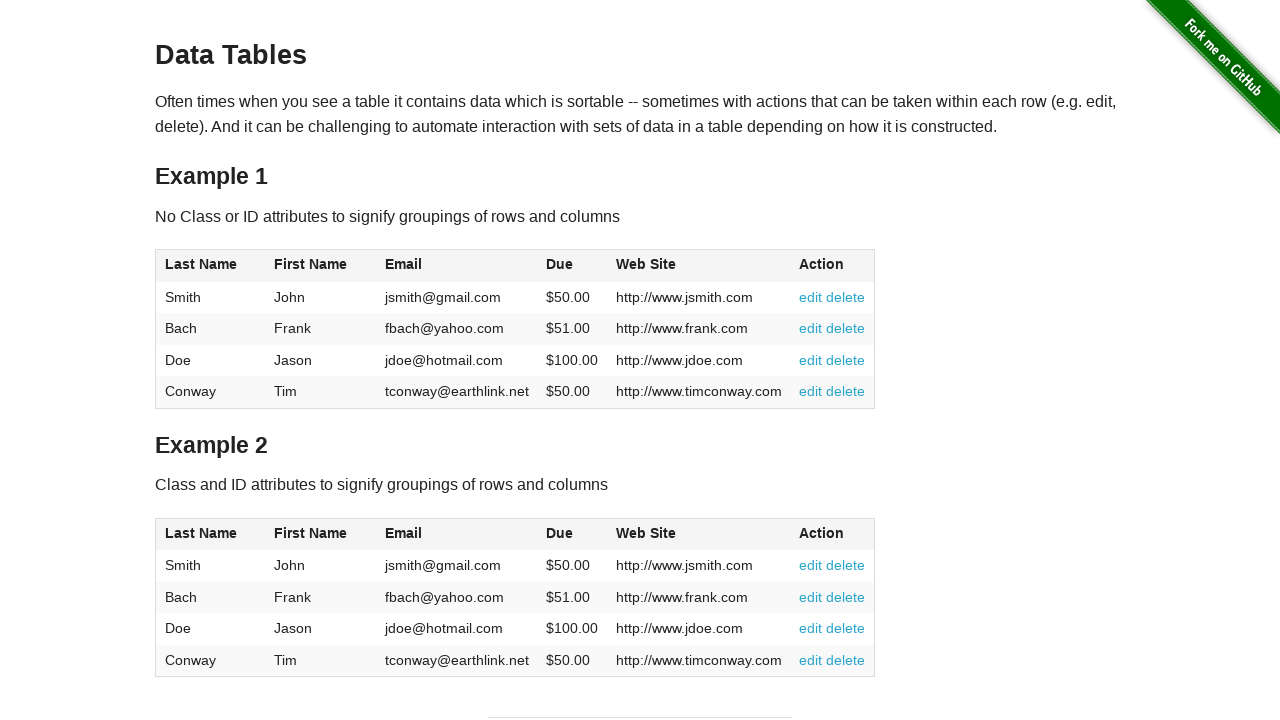

Navigated to the-internet.herokuapp.com/tables
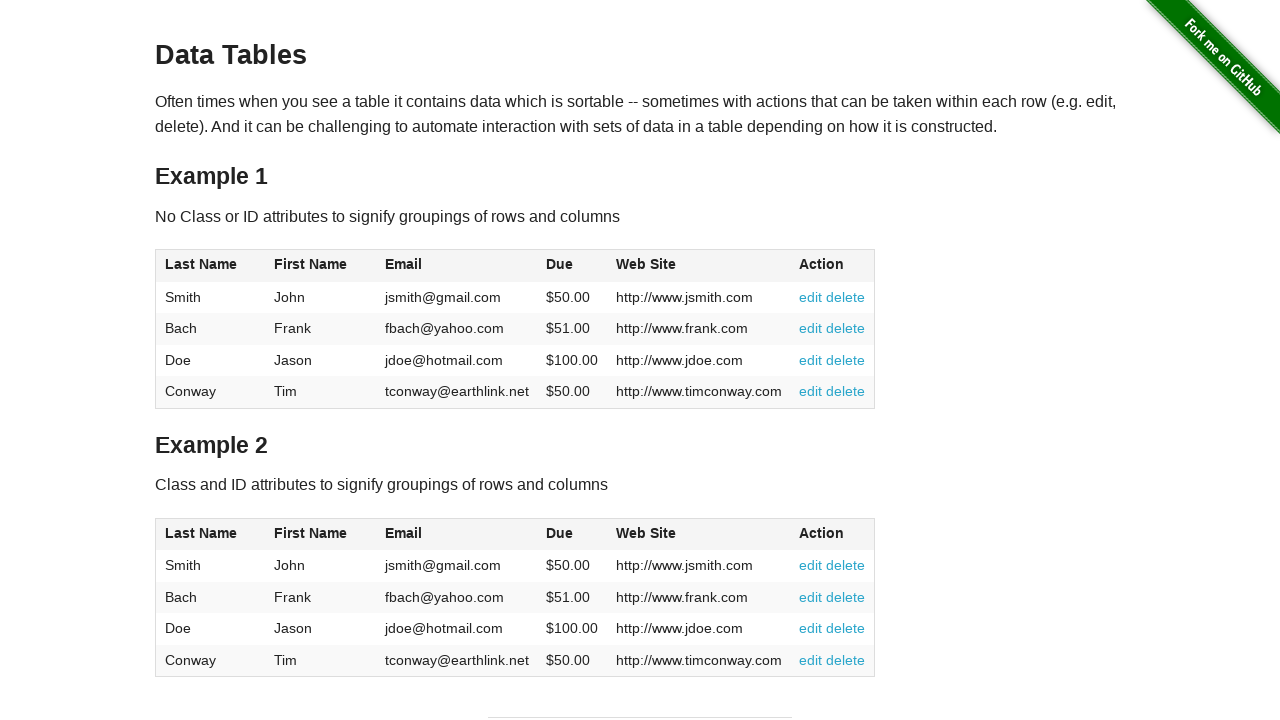

Clicked the dues column header in table2 to sort ascending at (560, 533) on #table2 thead .dues
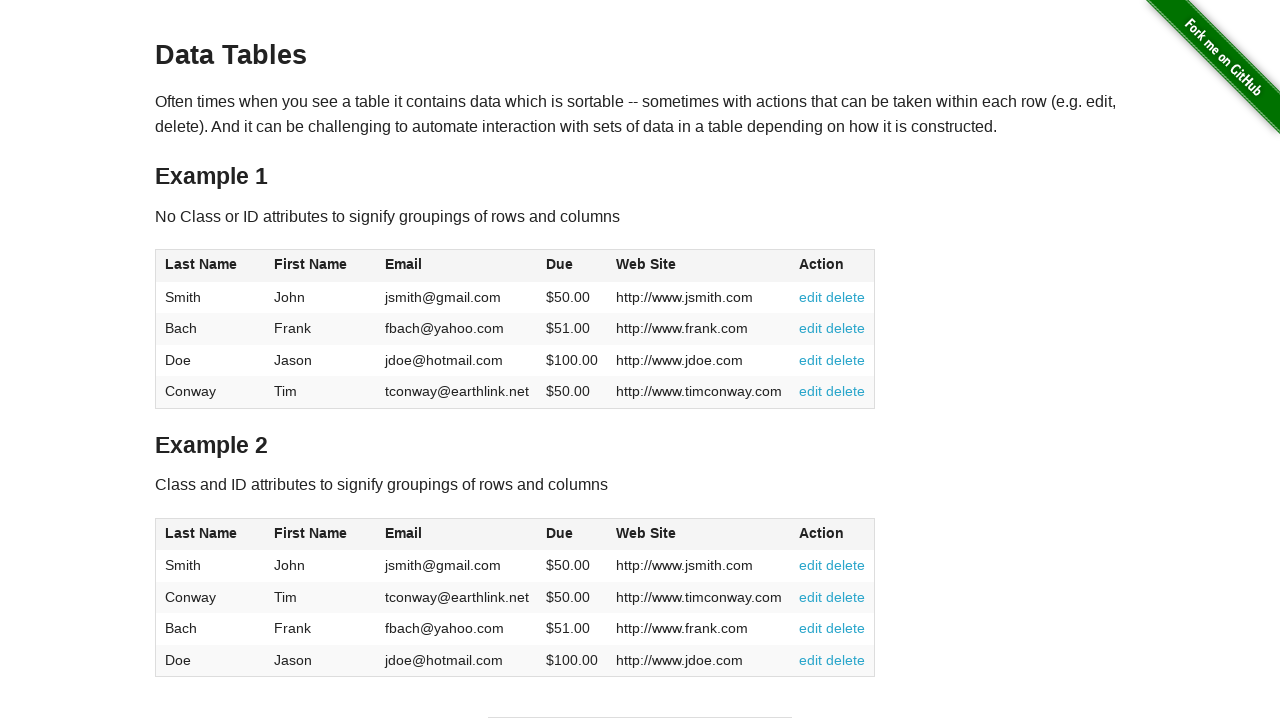

Verified table2 dues column is present after sorting
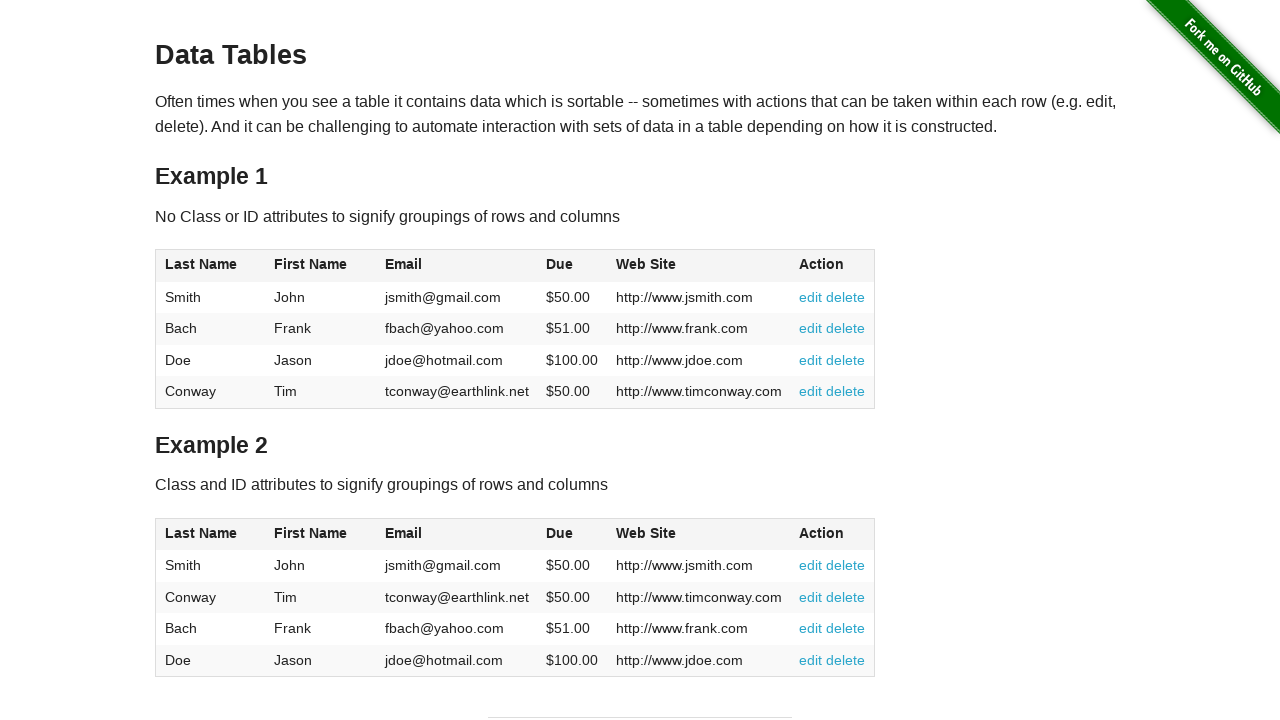

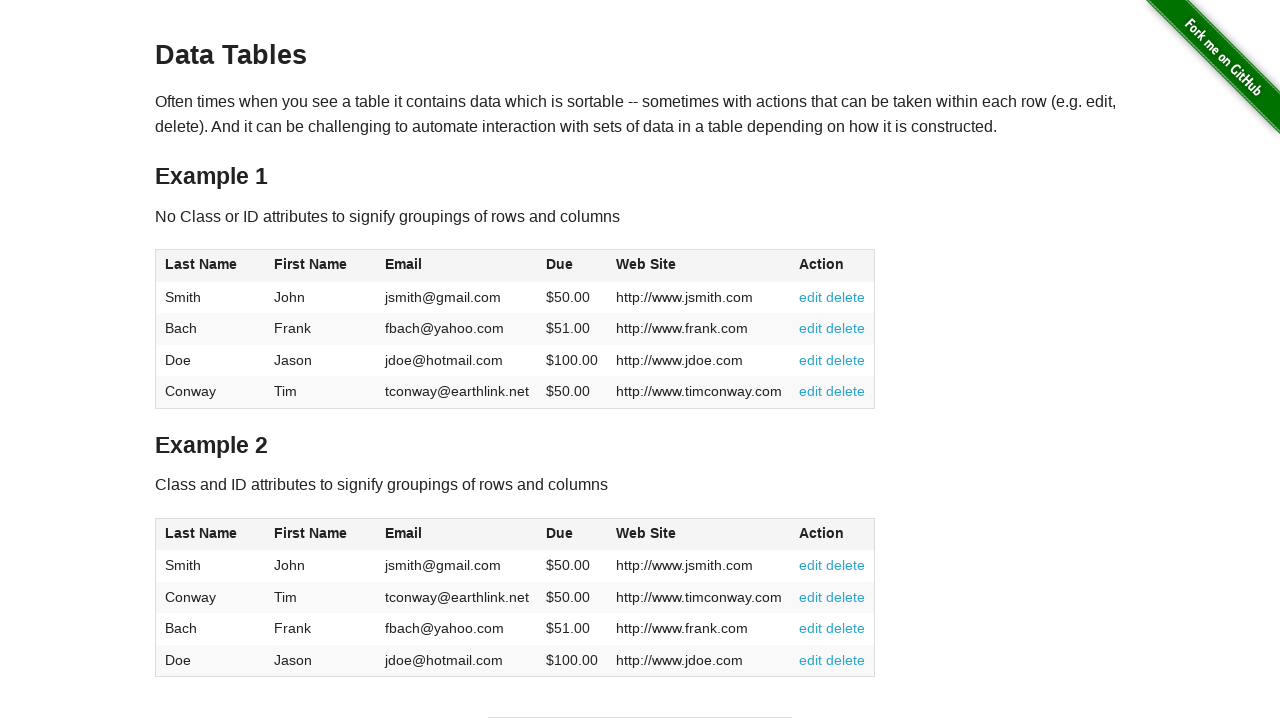